Tests file upload functionality by scrolling to the upload input and uploading a sample file

Starting URL: https://demoqa.com/upload-download

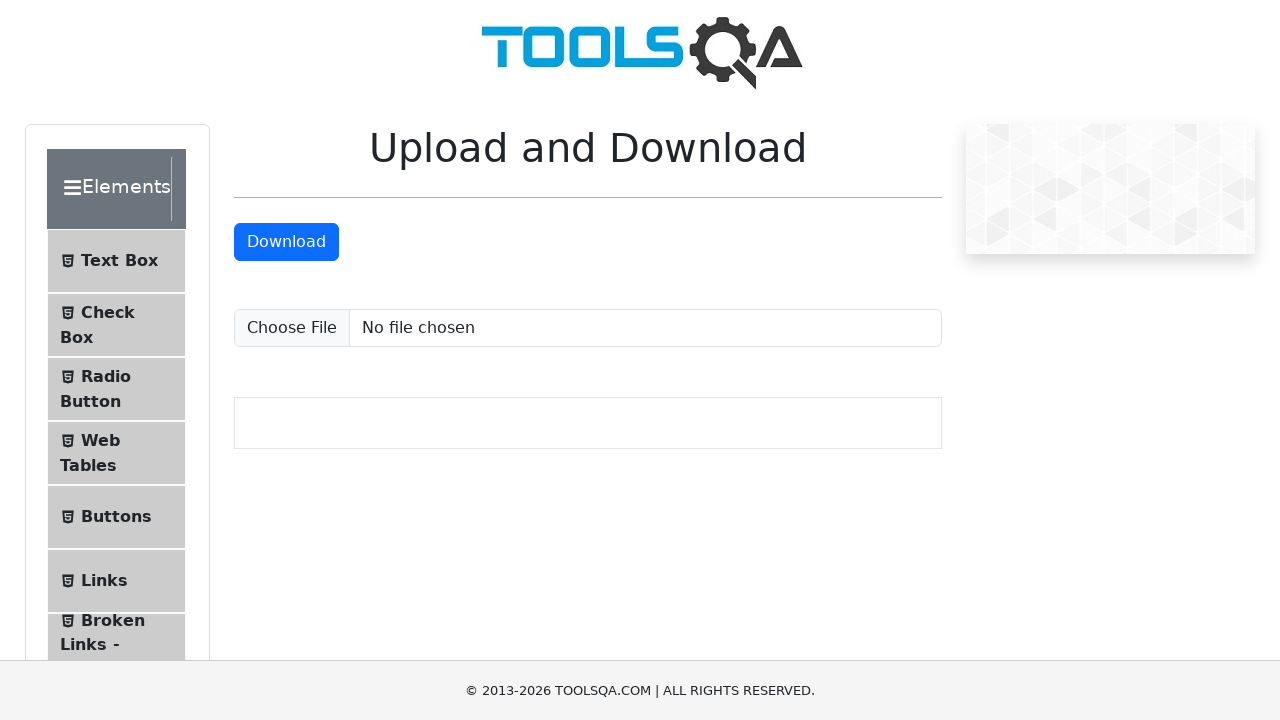

Scrolled to upload input field
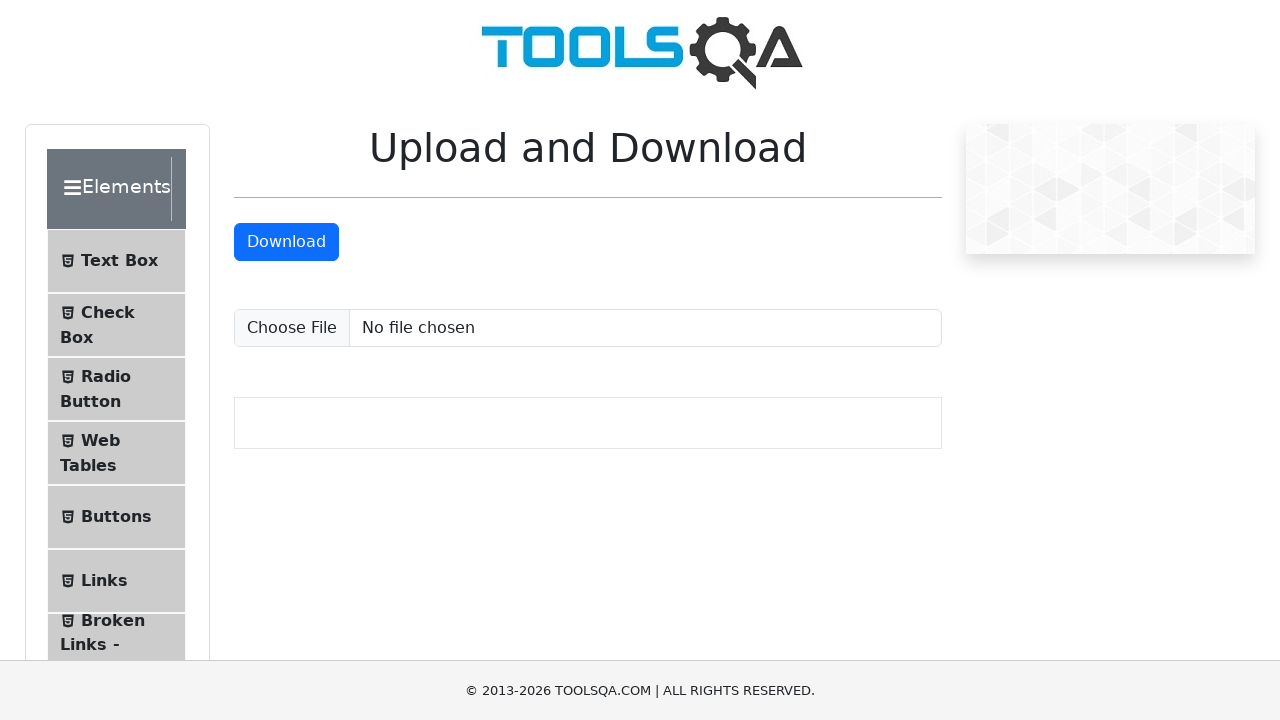

Created temporary test file for upload
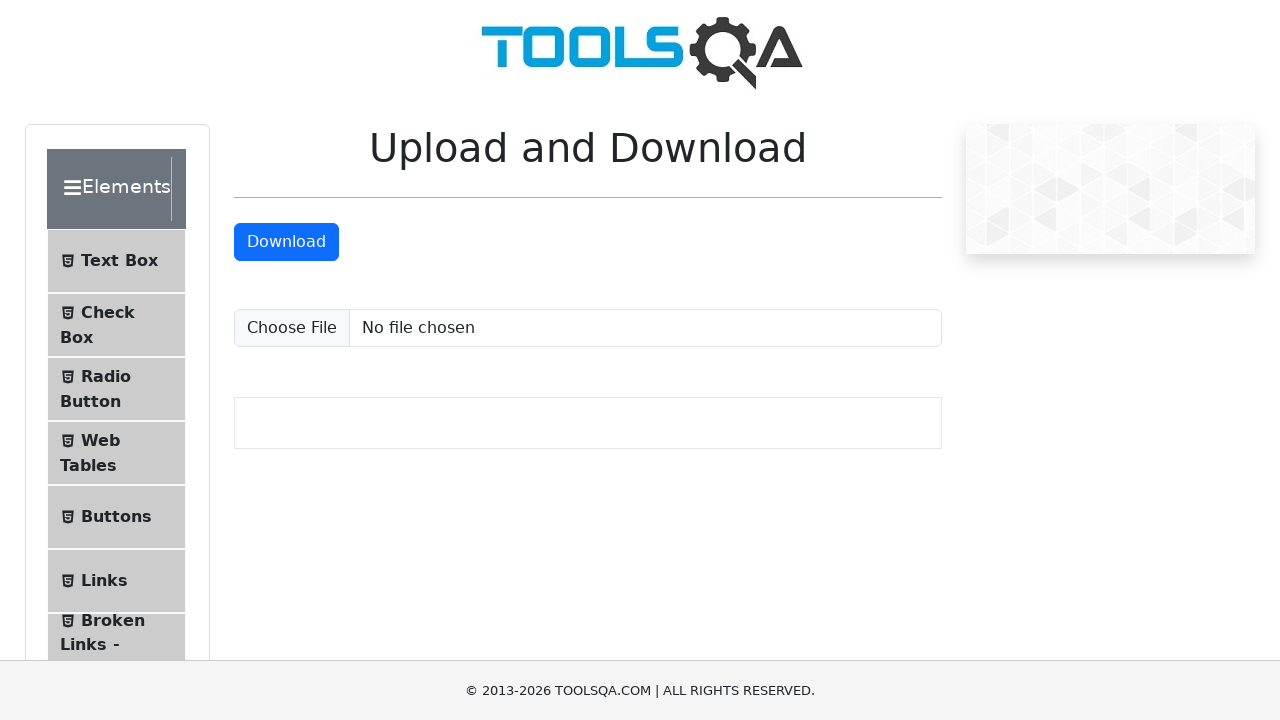

Selected test file and initiated upload
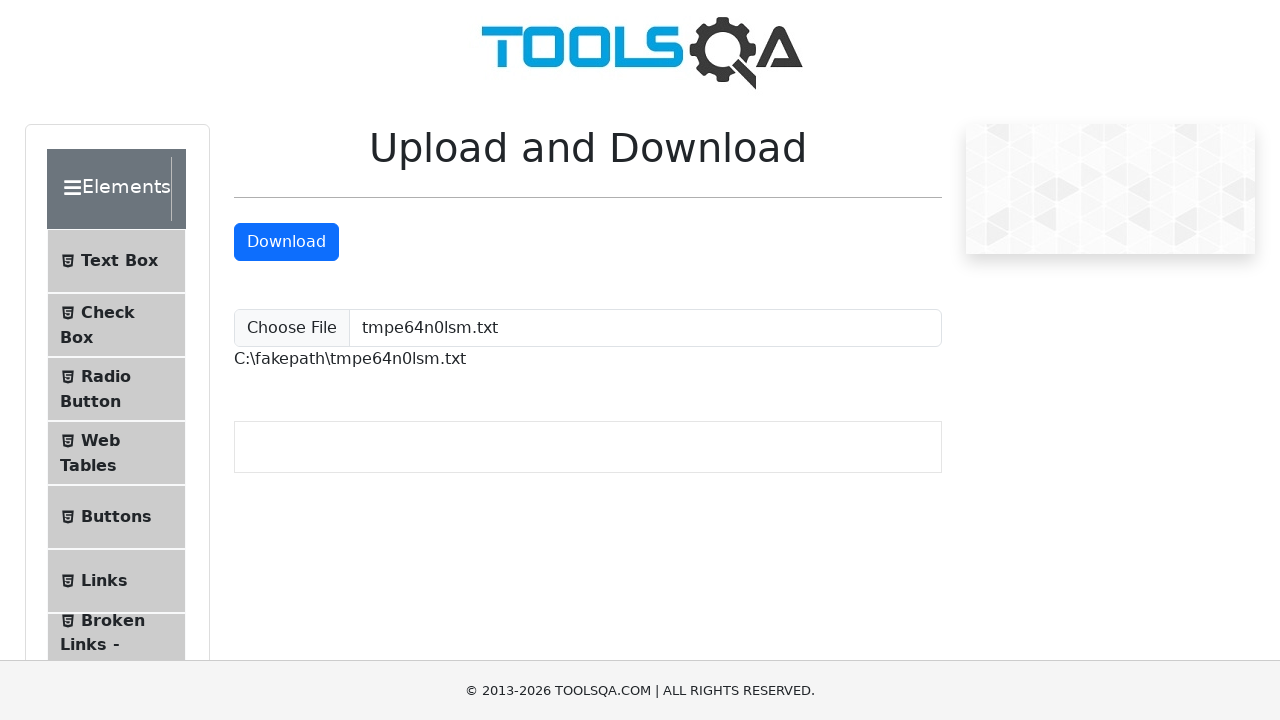

Upload confirmation appeared on page
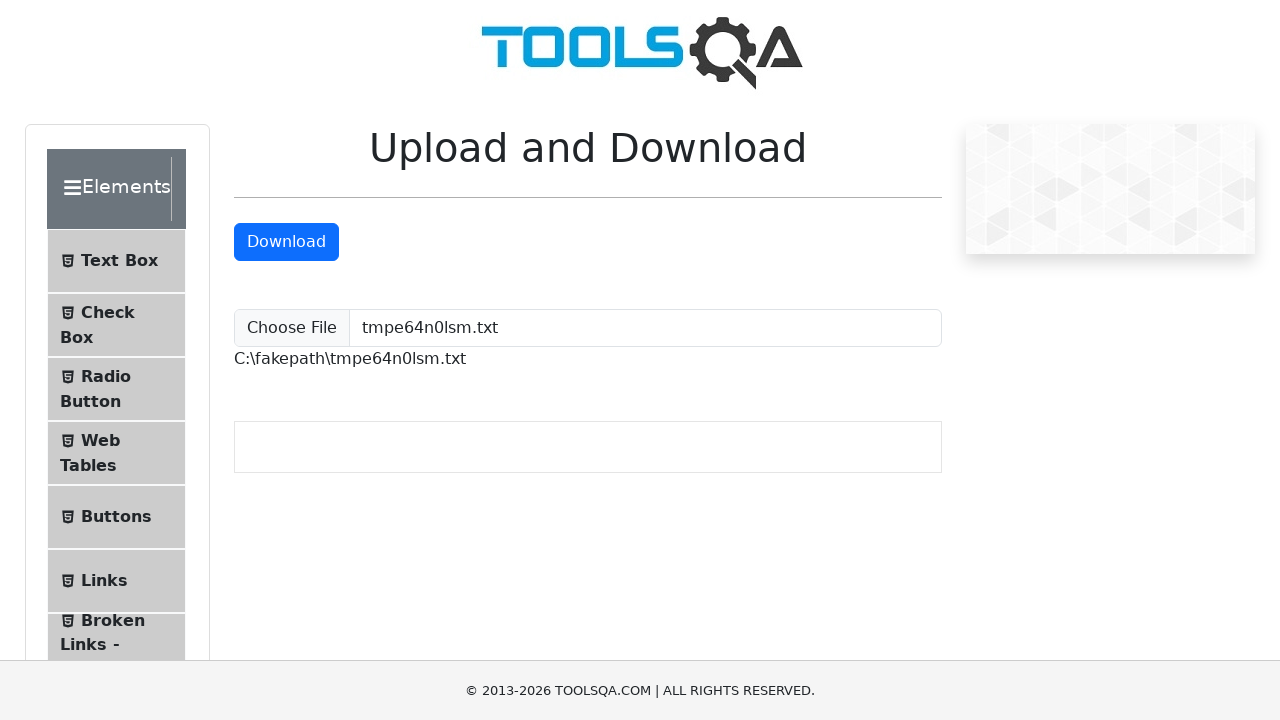

Cleaned up temporary test file
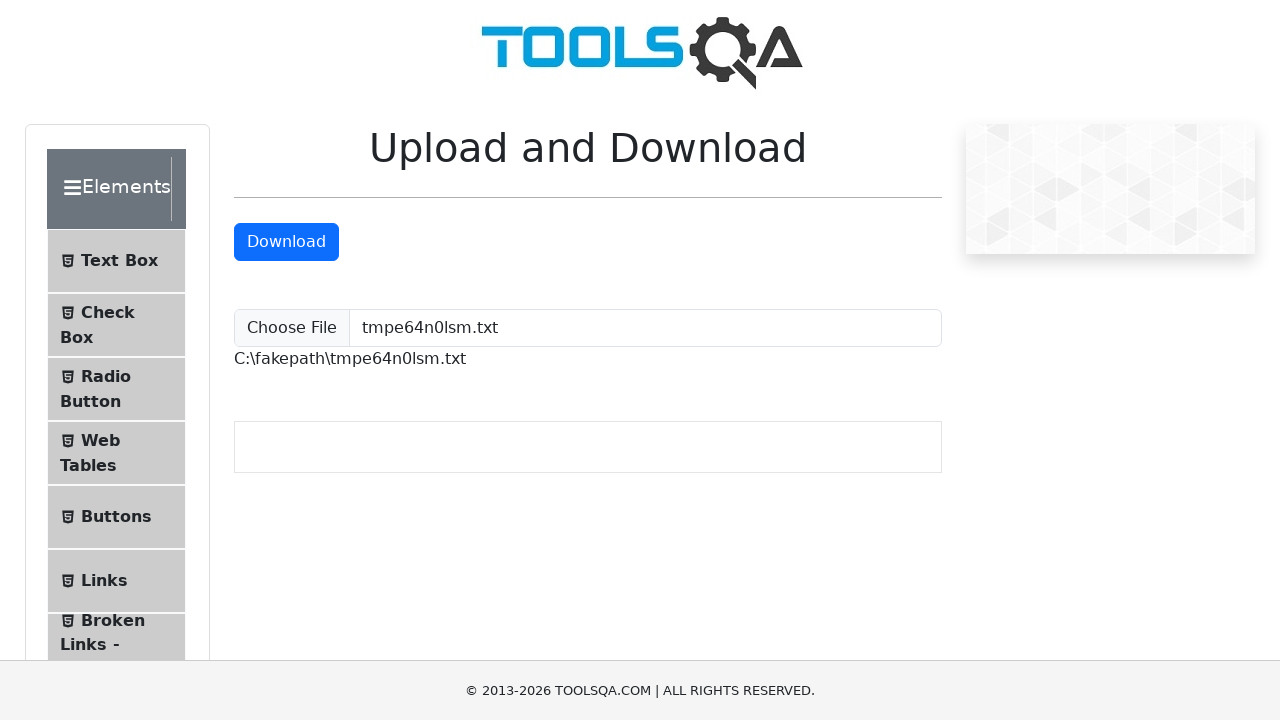

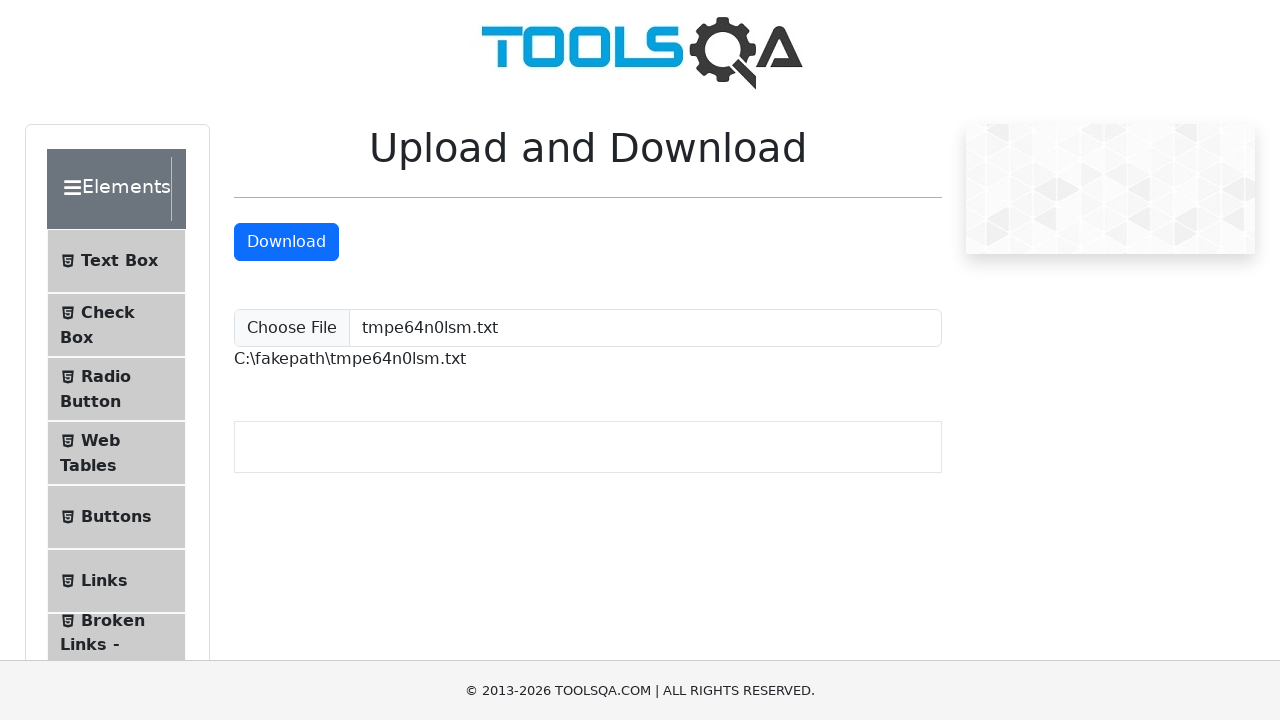